Tests a web form by entering text into a text field and clicking the submit button, then verifying a message appears

Starting URL: https://www.selenium.dev/selenium/web/web-form.html

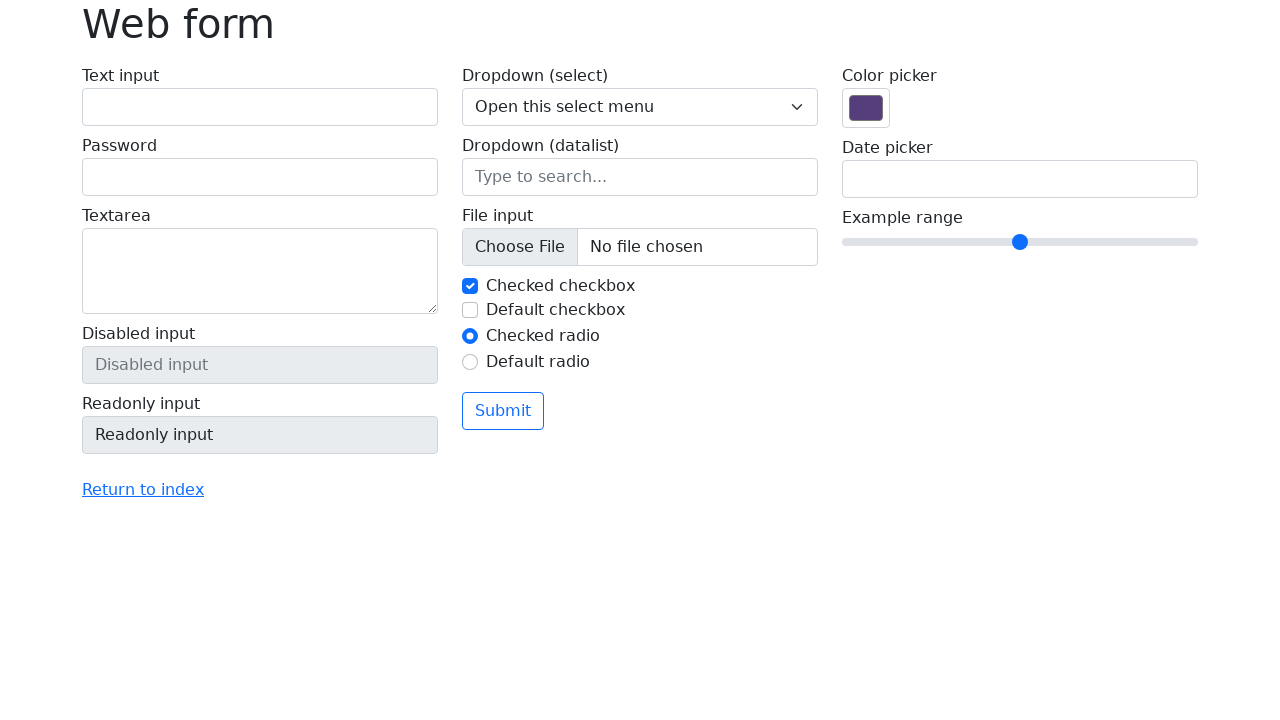

Filled text field with 'Selenium' on input[name='my-text']
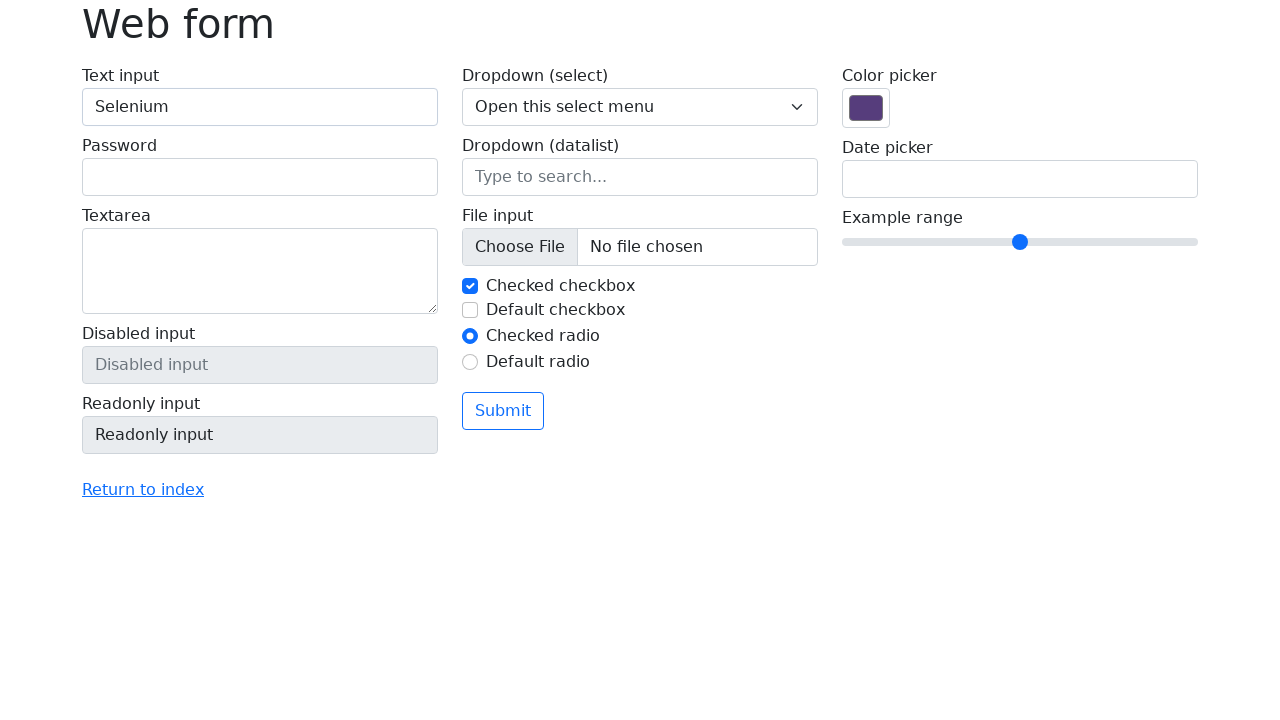

Clicked the submit button at (503, 411) on button
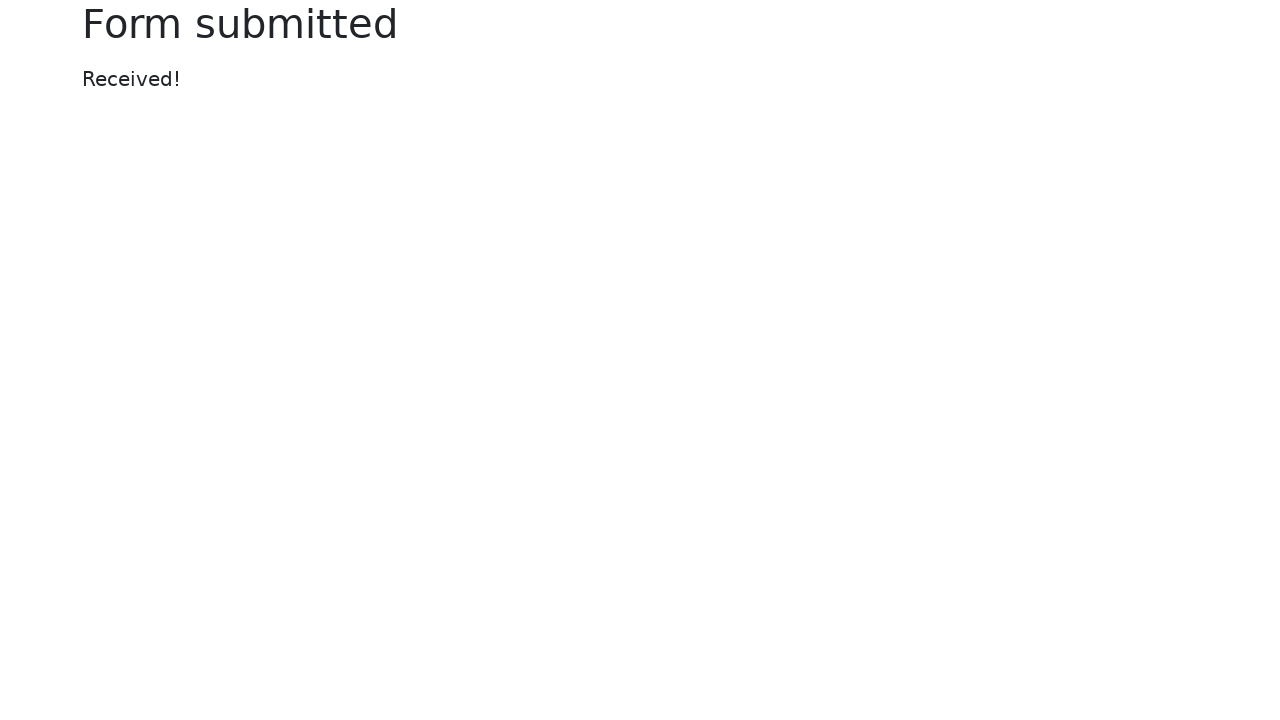

Success message appeared after form submission
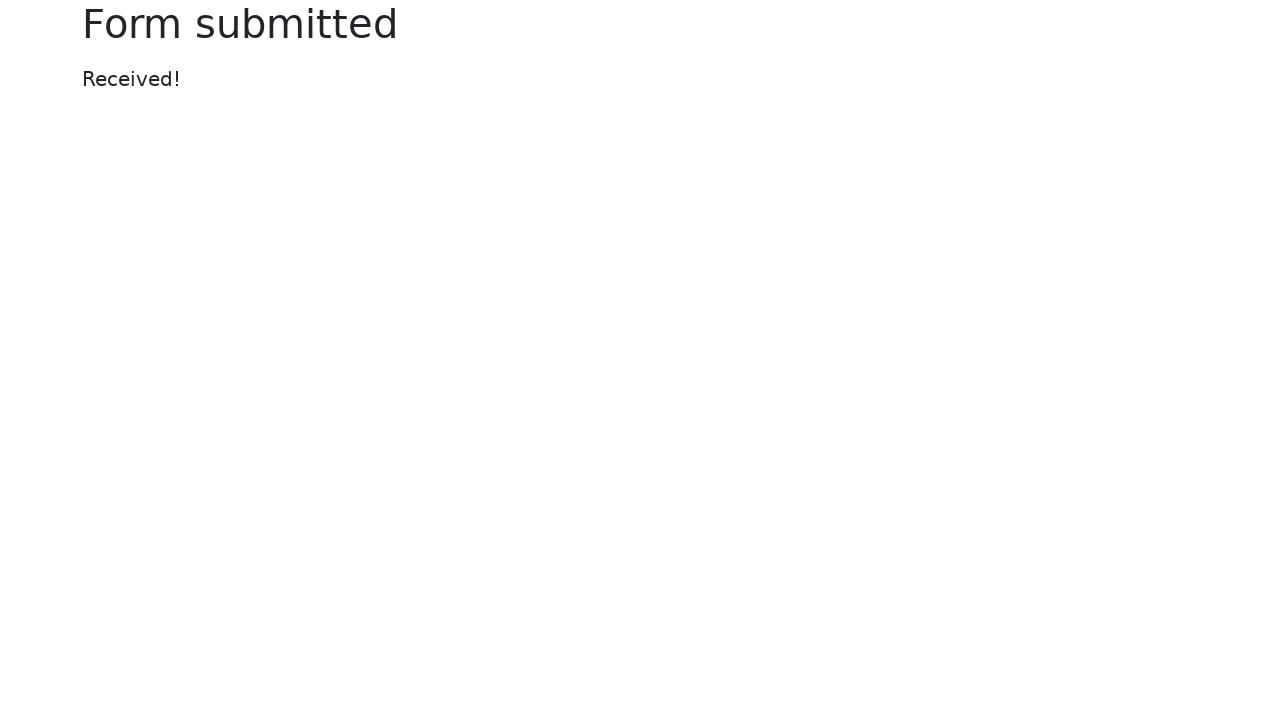

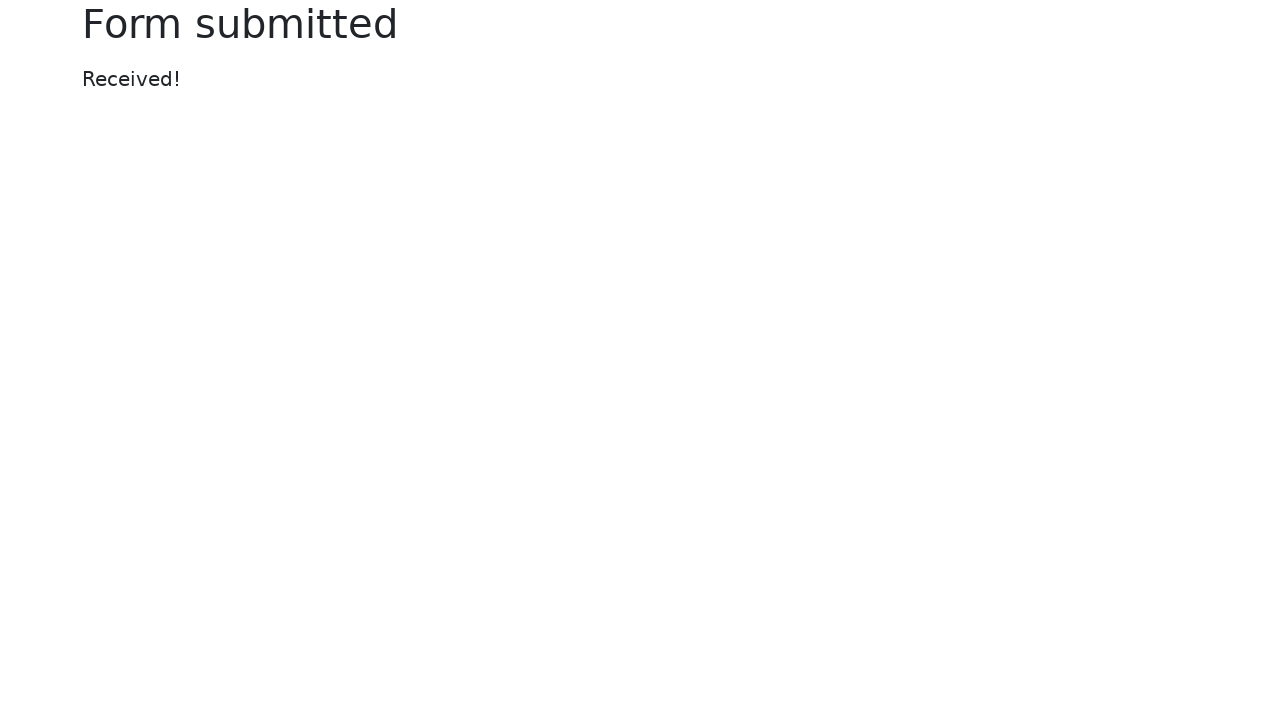